Tests handling JavaScript alert popups by clicking a button to trigger an alert, then accepting it

Starting URL: https://practice-automation.com/popups/

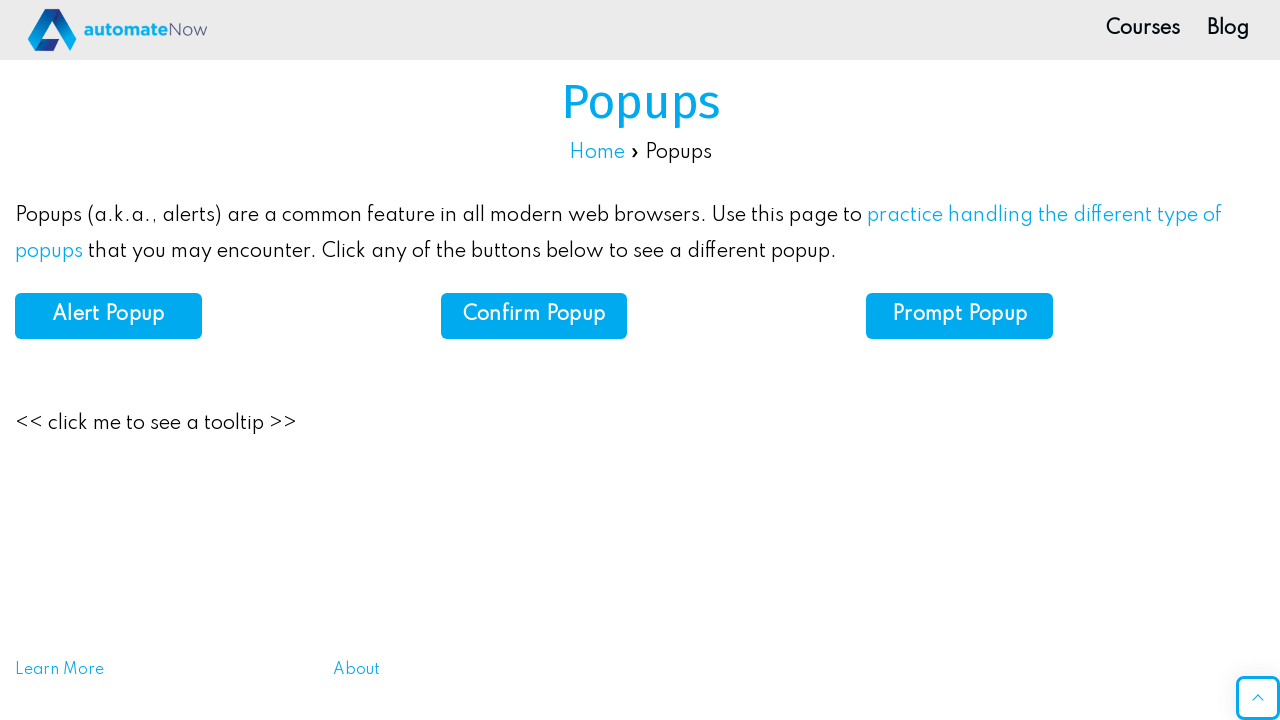

Navigated to popups practice page
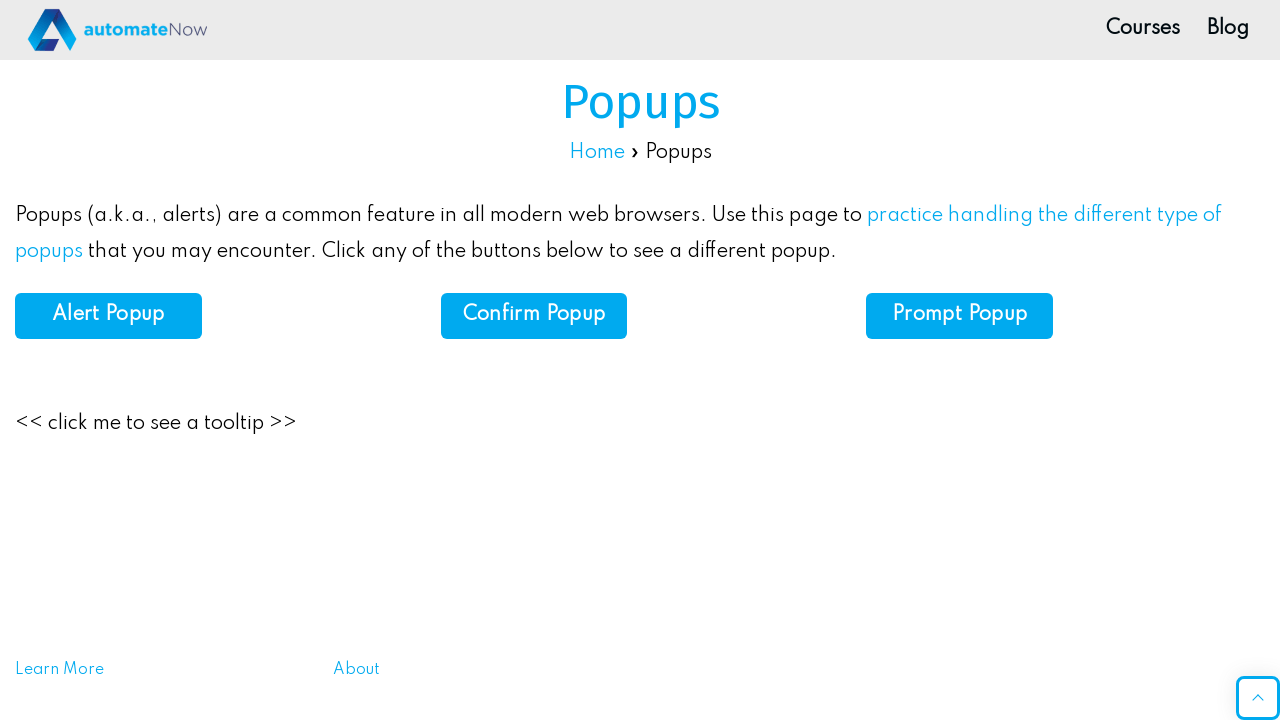

Clicked Alert Popup button to trigger alert at (108, 315) on xpath=//b[text()='Alert Popup']
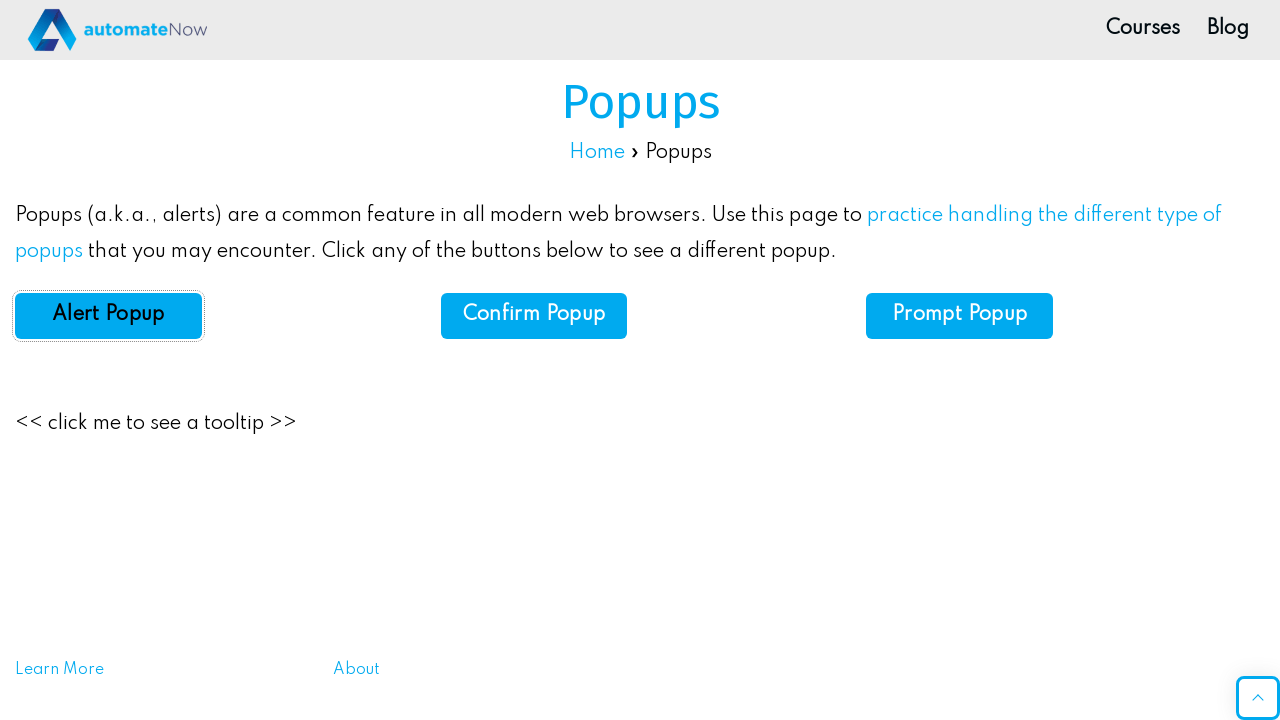

Set up dialog handler to accept alerts
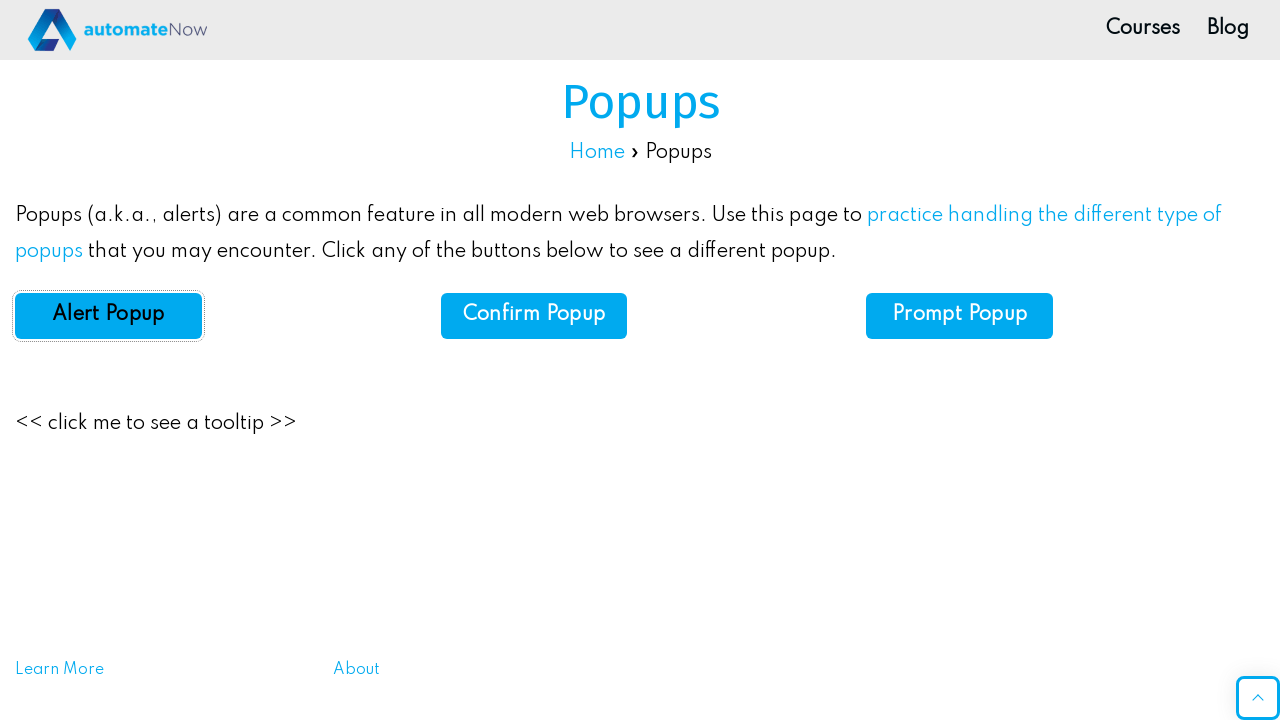

Waited for alert interaction to complete
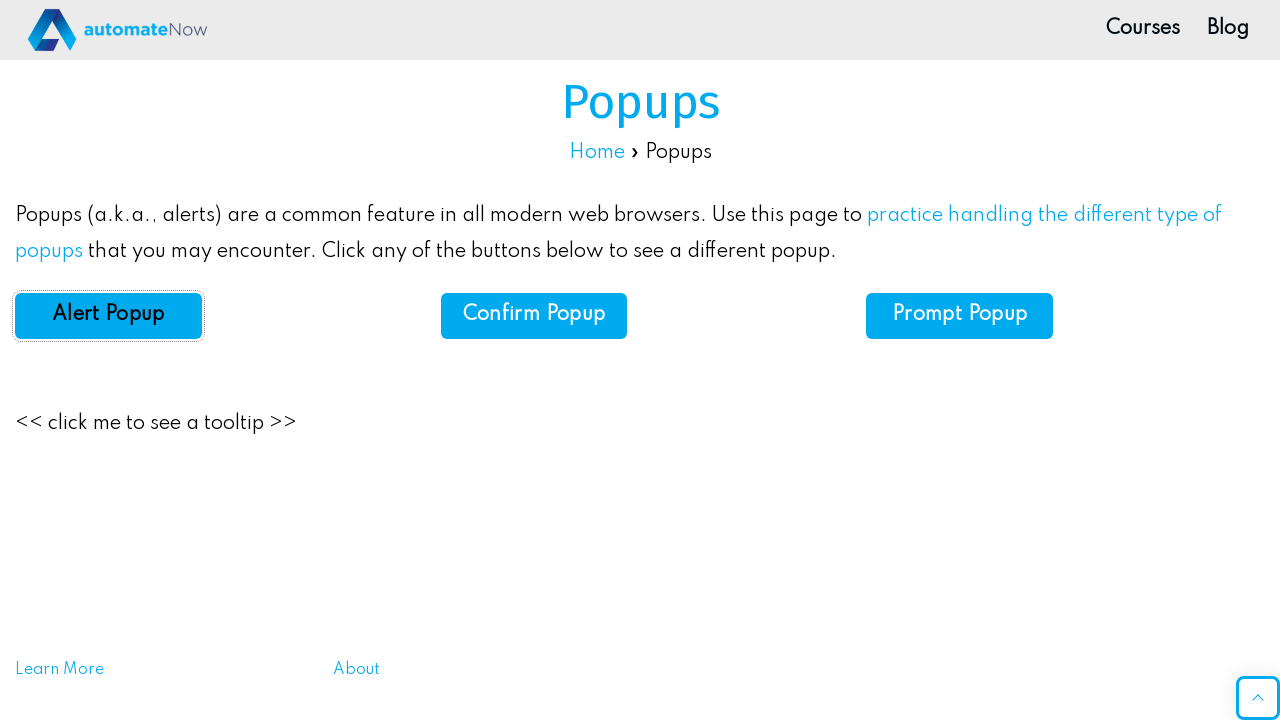

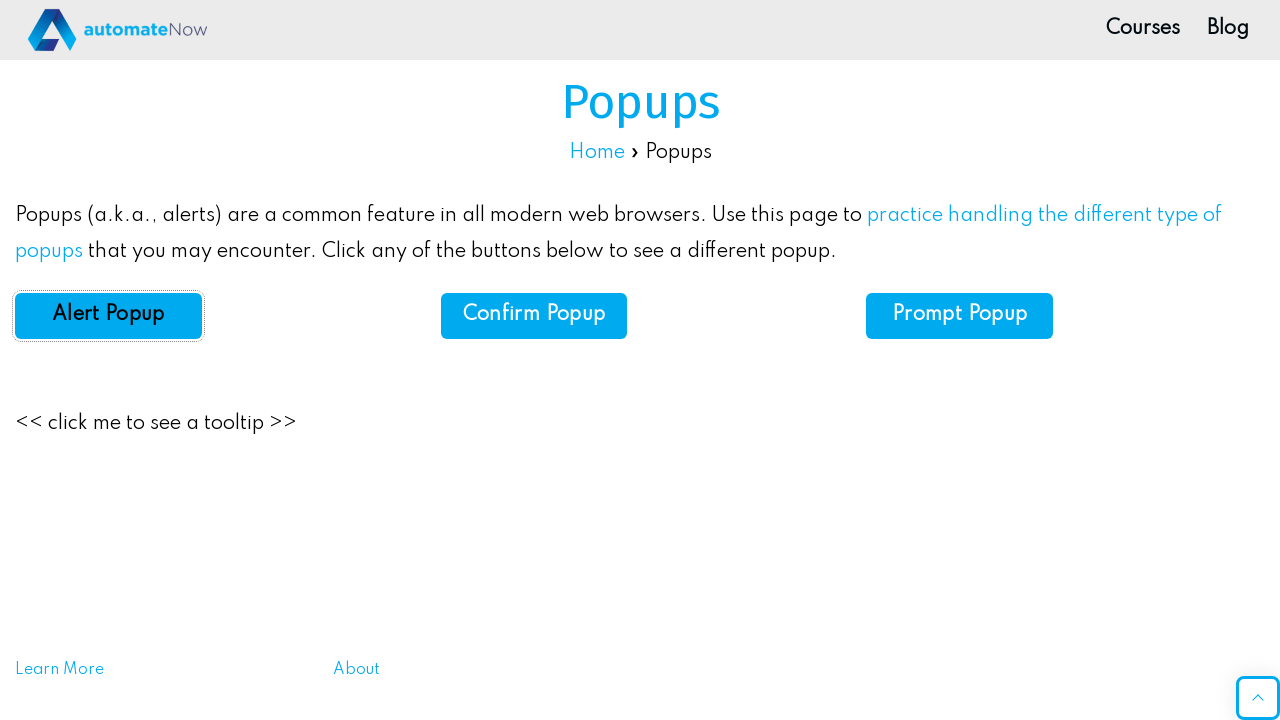